Navigates to testotomasyonu.com and verifies that the page loads successfully by checking the URL

Starting URL: https://www.testotomasyonu.com

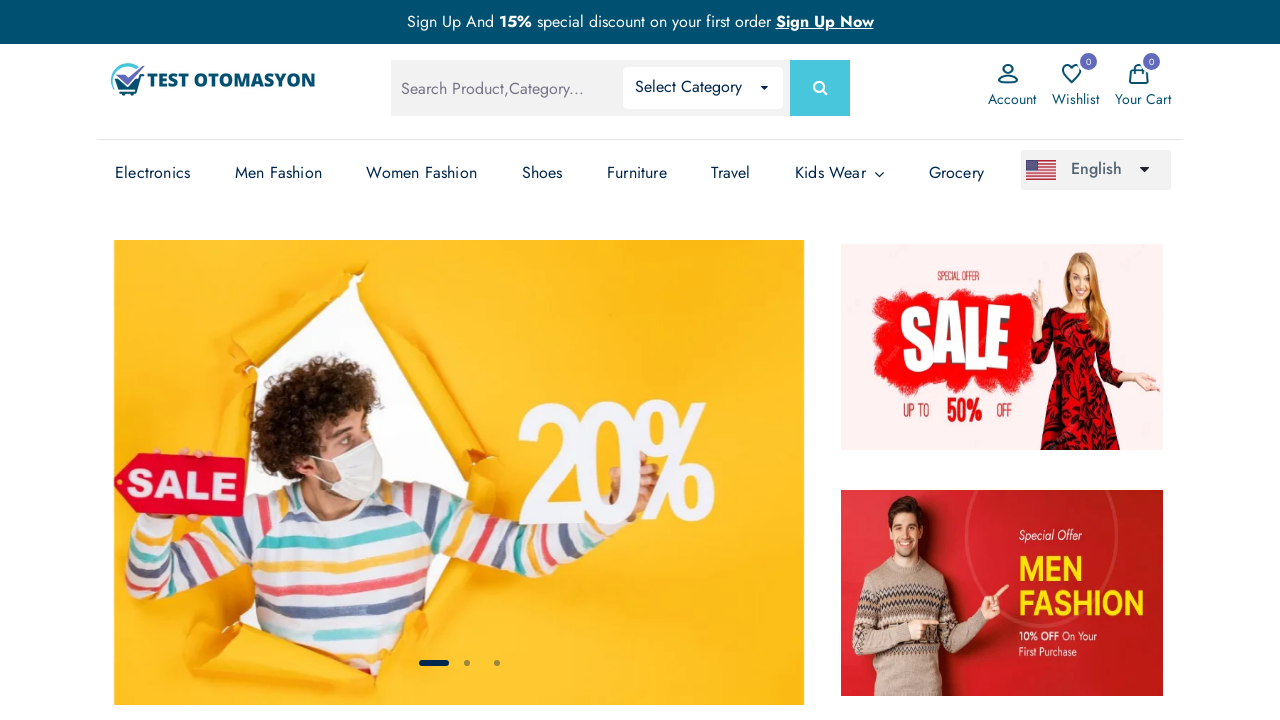

Retrieved current page URL
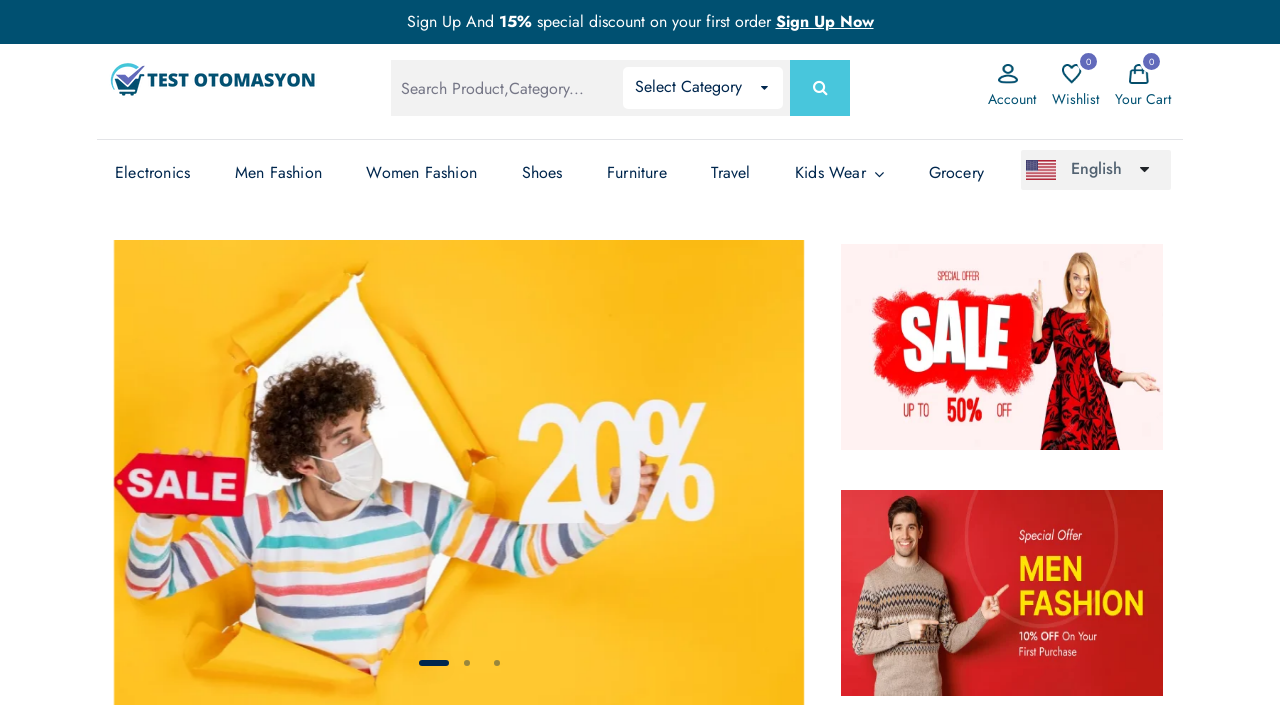

Verified that page loaded successfully at https://www.testotomasyonu.com/
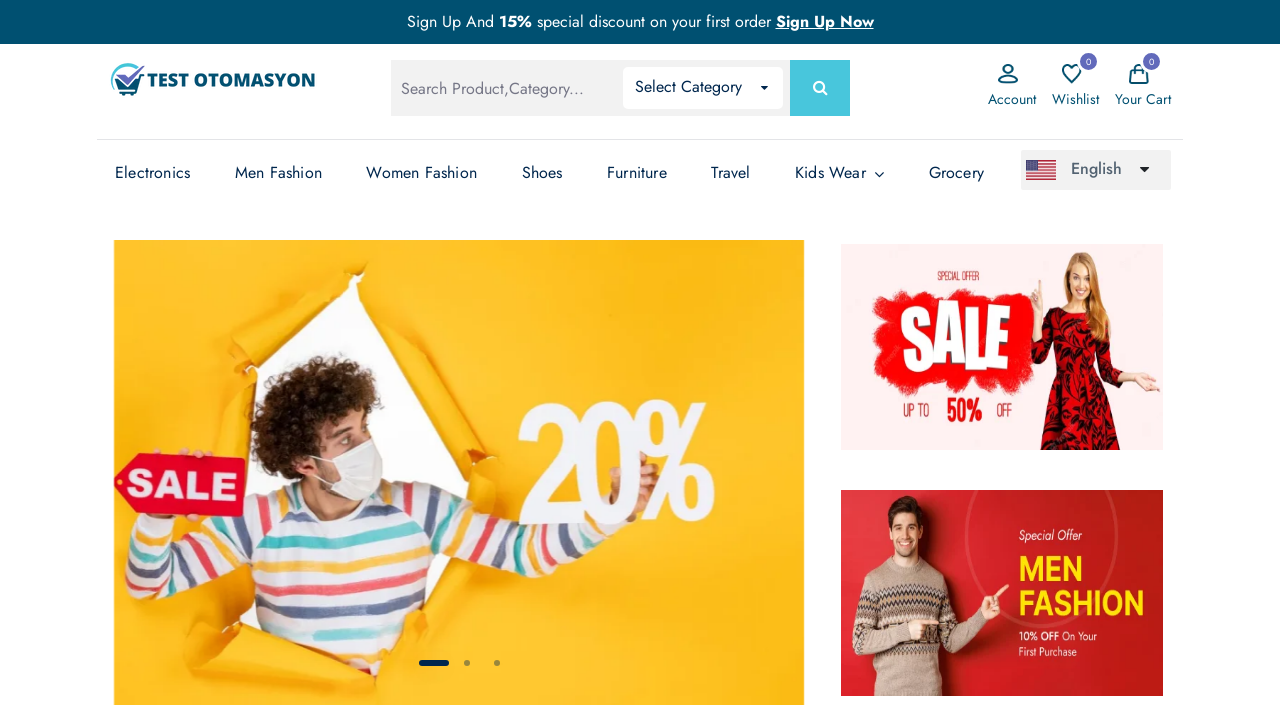

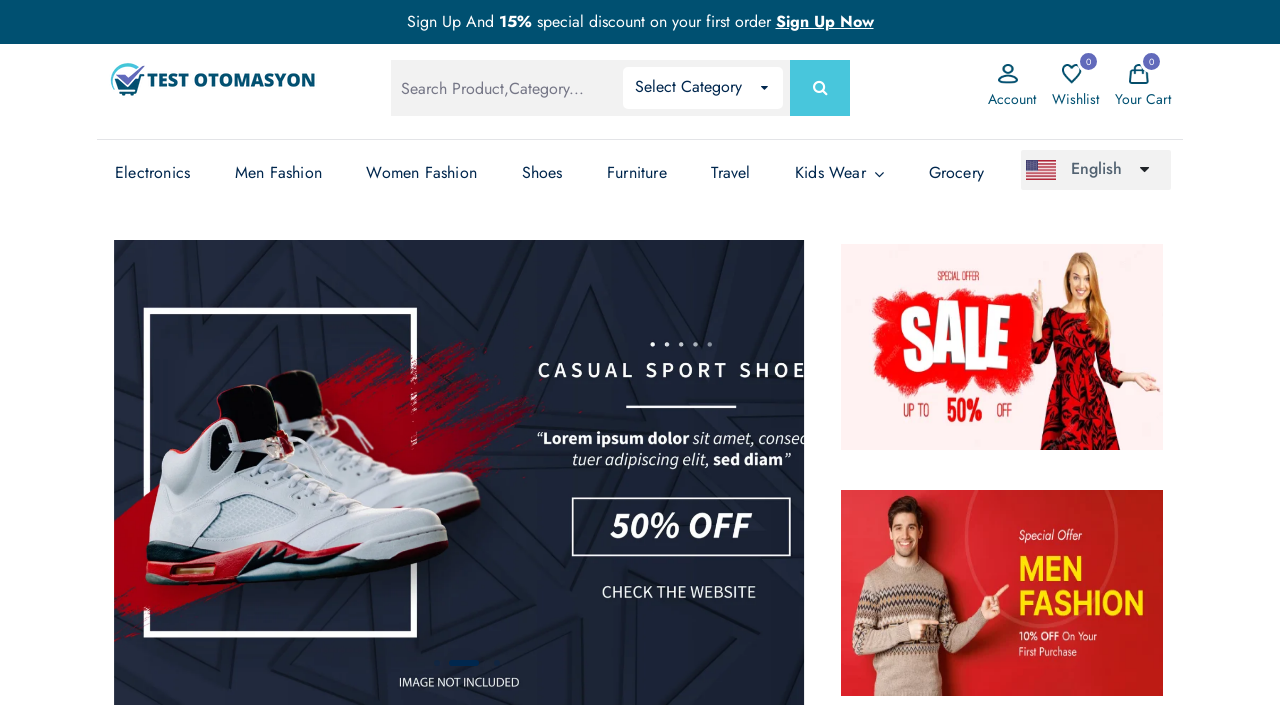